Fills out a visa application status check form by selecting visa type, location, and entering a DS-160 number

Starting URL: https://ceac.state.gov/CEACStatTracker/Status.aspx

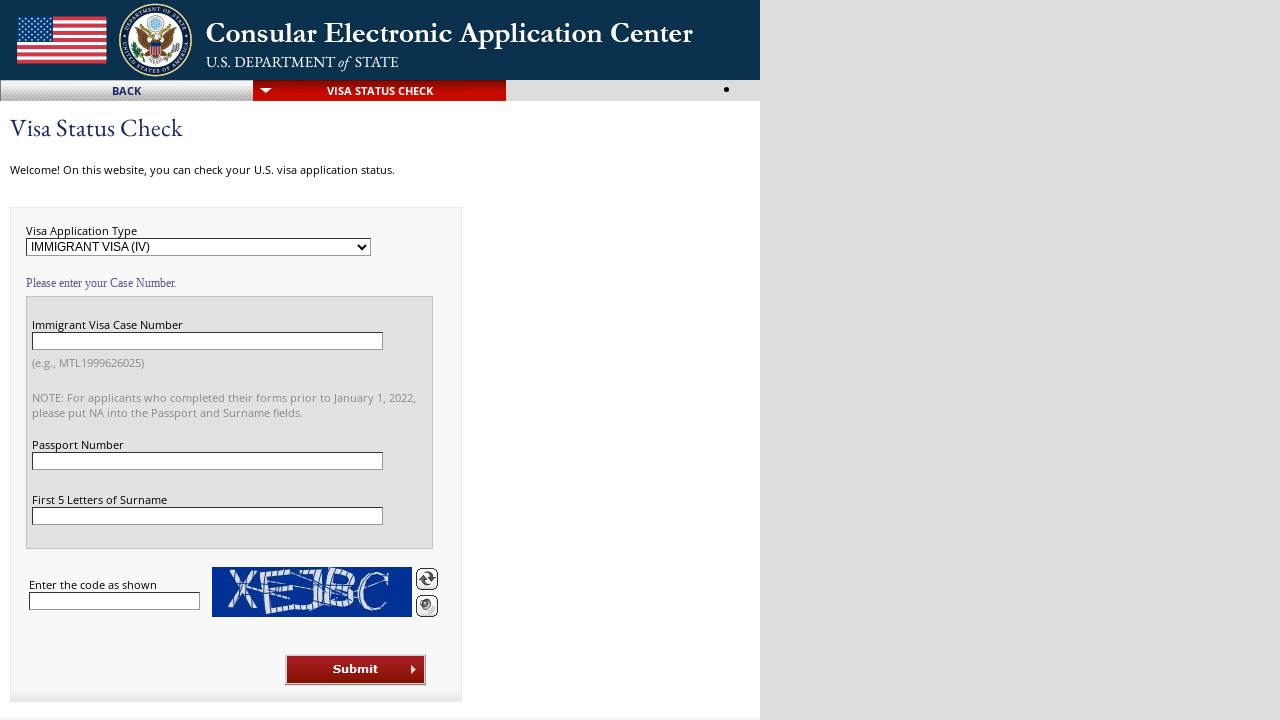

Selected 'NONIMMIGRANT VISA (NIV)' from visa type dropdown on select[name='ctl00$ContentPlaceHolder1$Visa_Application_Type']
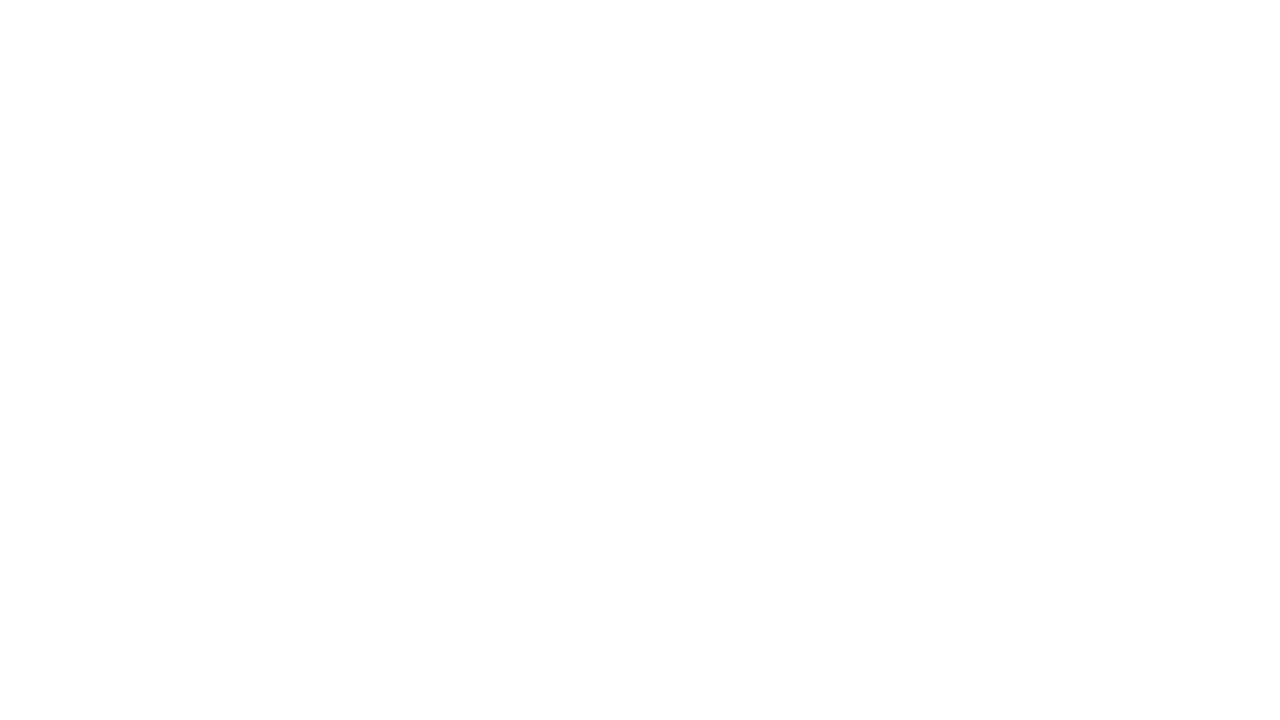

Selected 'CHINA, BEIJING' from location dropdown on select[name='ctl00$ContentPlaceHolder1$Location_Dropdown']
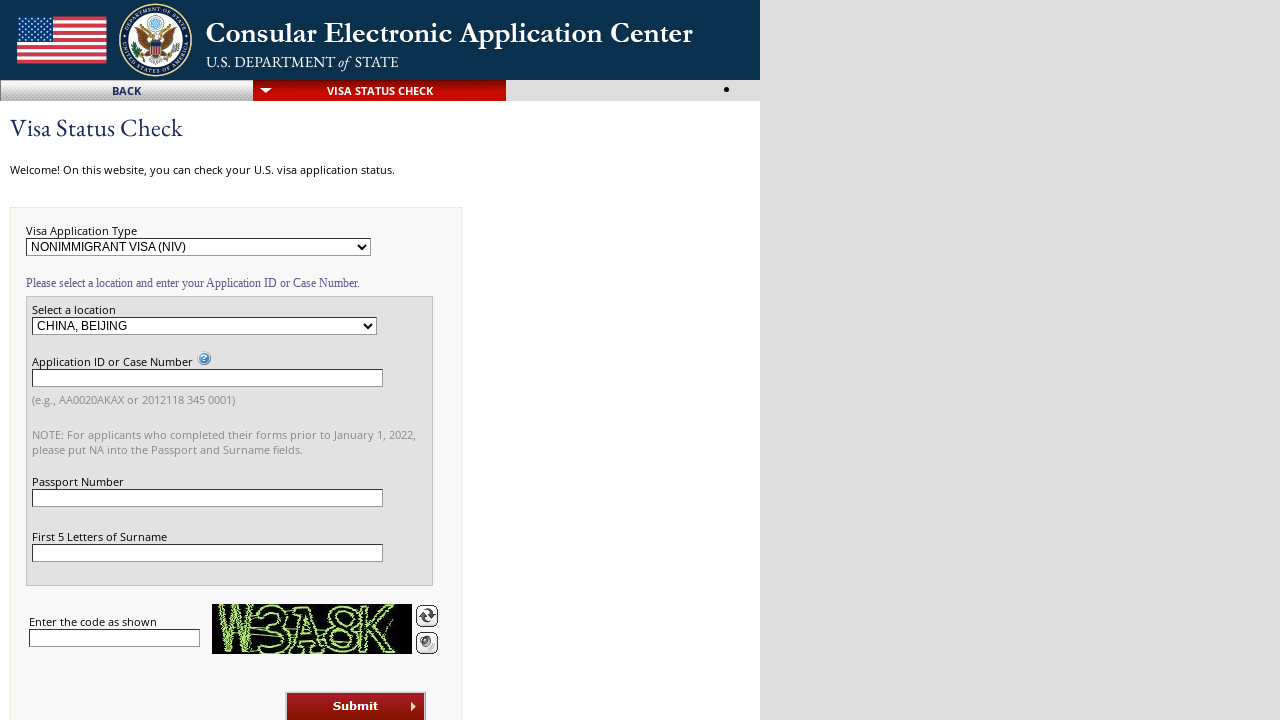

Cleared DS-160 number field on input[name='ctl00$ContentPlaceHolder1$Visa_Case_Number']
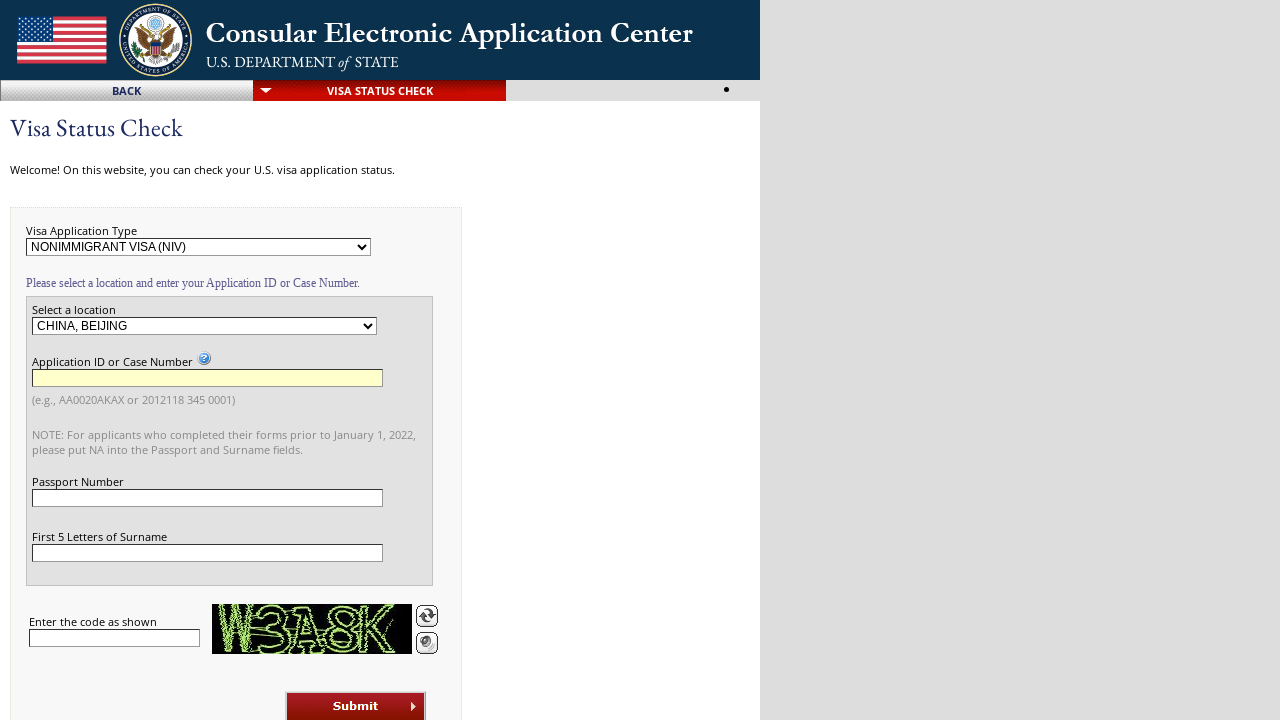

Entered DS-160 number 'AA0086FOO8' on input[name='ctl00$ContentPlaceHolder1$Visa_Case_Number']
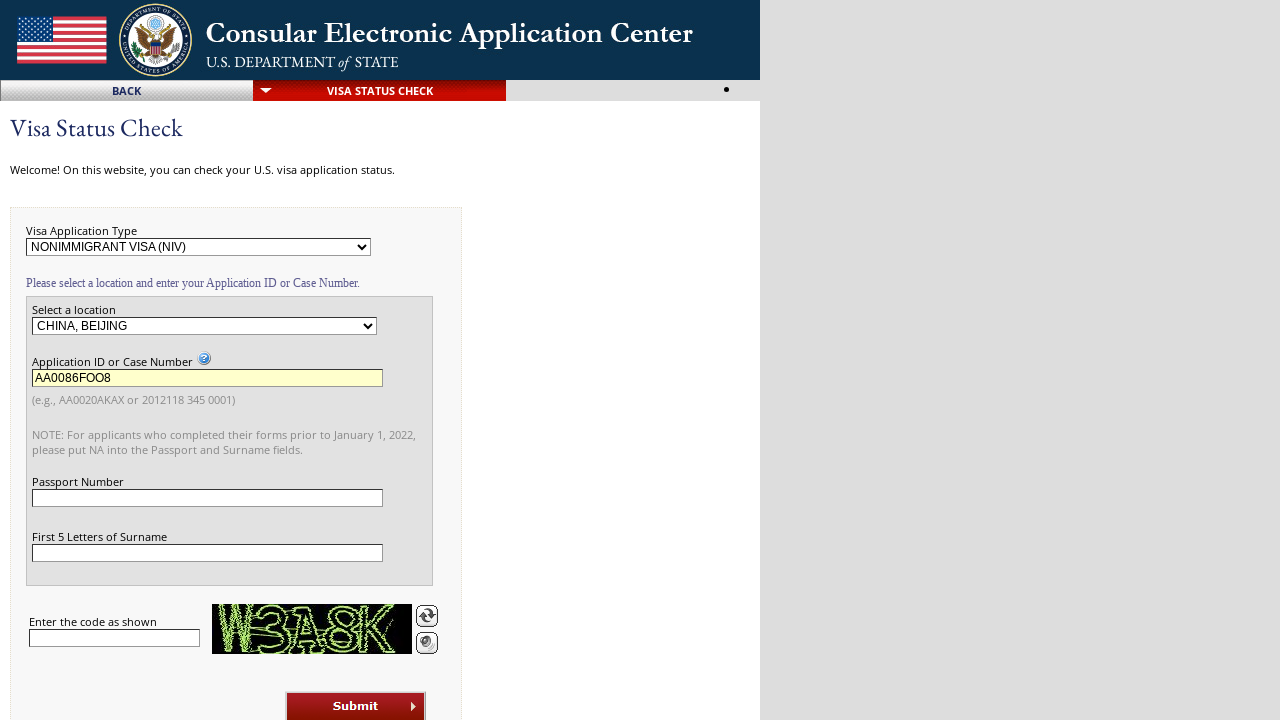

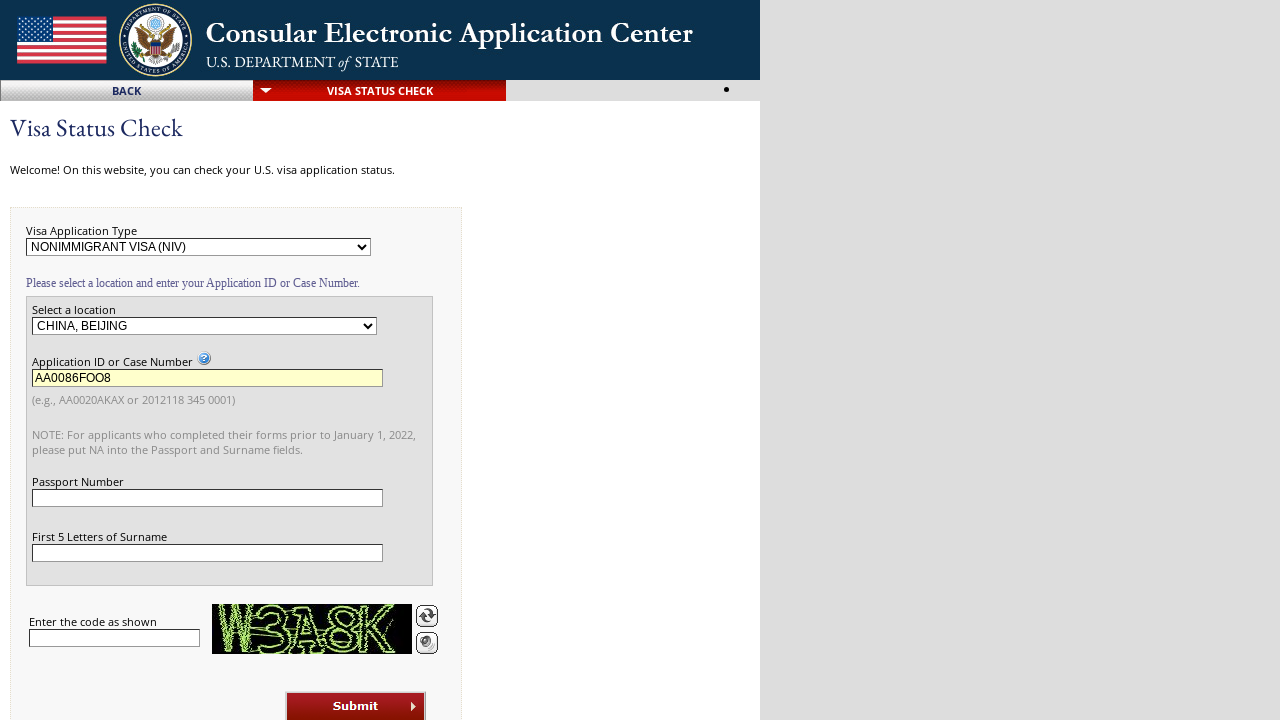